Tests radio button functionality on DemoQA by navigating to the Elements section, clicking on Radio Button menu item, selecting the "Impressive" radio button, and checking if the "No" radio button is disabled.

Starting URL: https://demoqa.com

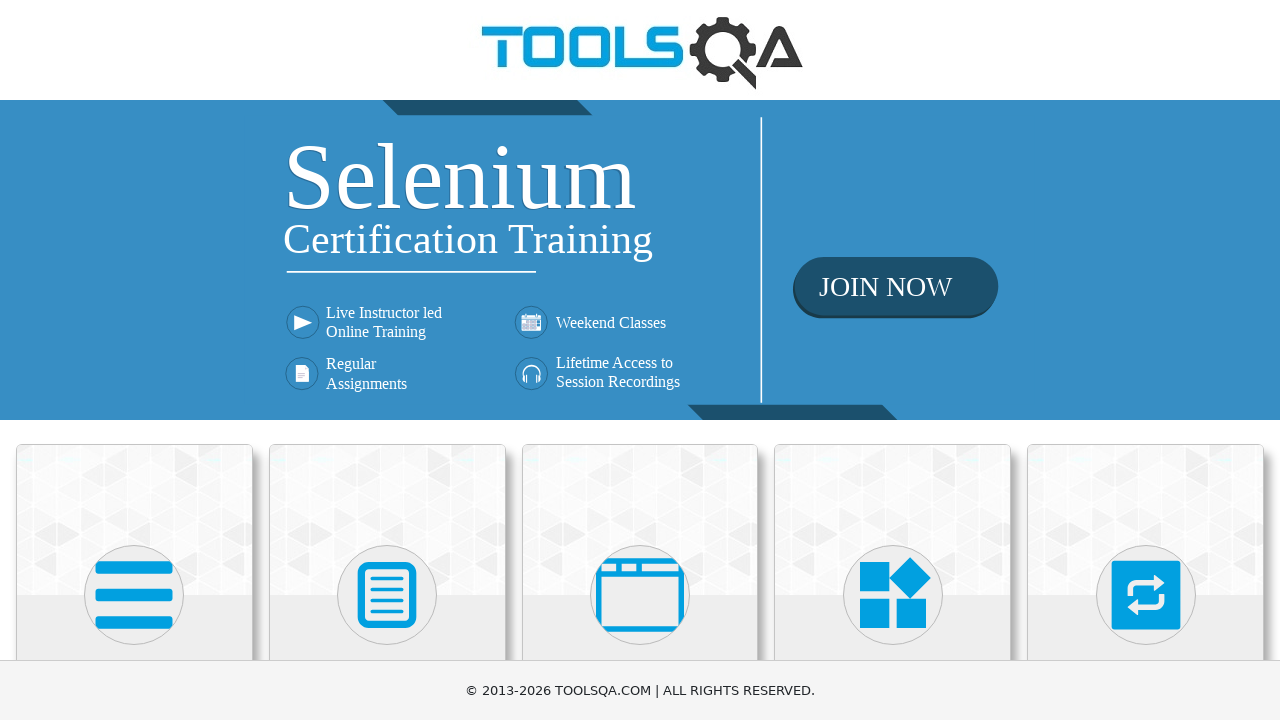

Clicked on Elements section at (134, 360) on xpath=//h5[contains(text(), 'Elements')]
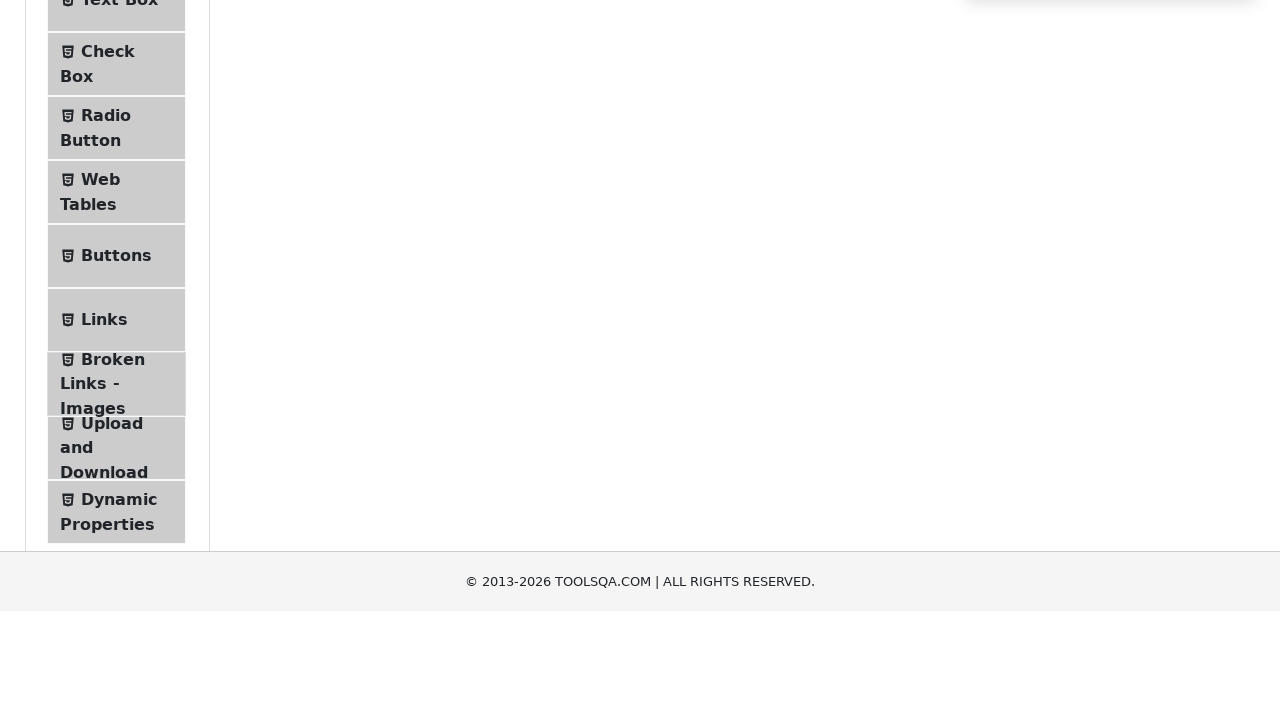

Clicked on Radio Button menu item in Elements section at (106, 376) on xpath=.//div[@class='element-group' and .//div[@class='header-text' and contains
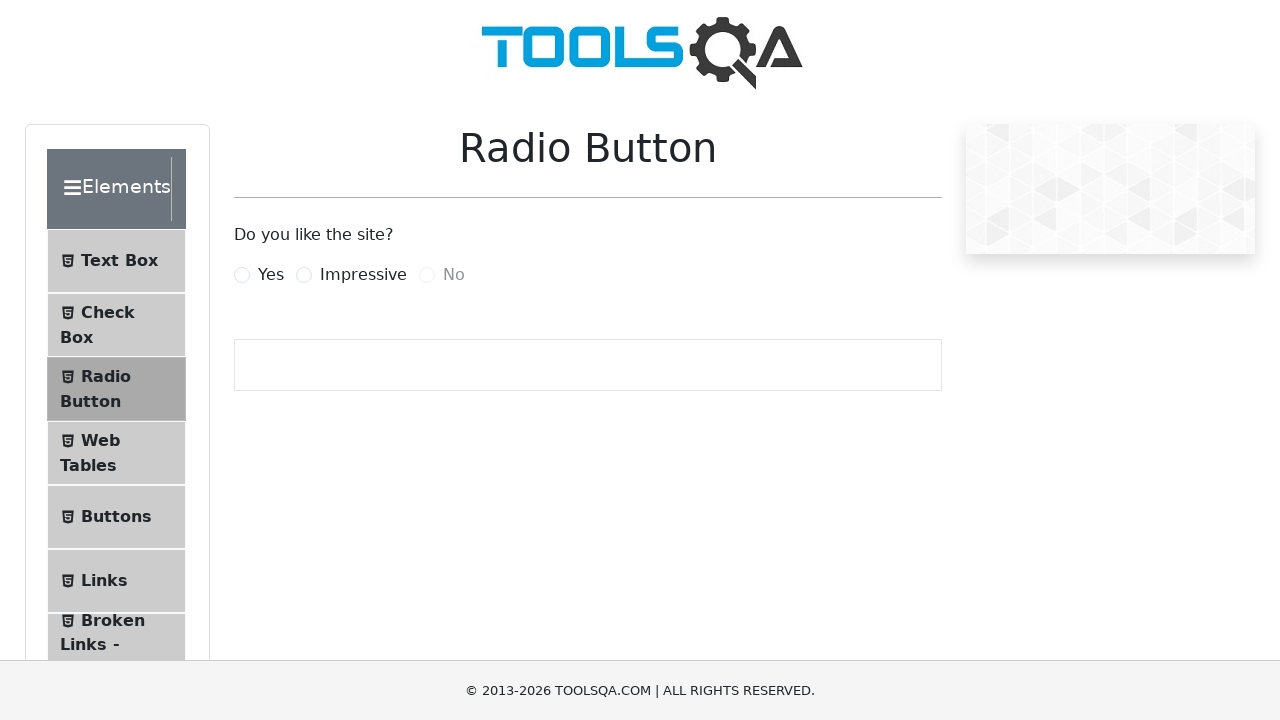

Selected the 'Impressive' radio button at (363, 275) on label[for="impressiveRadio"]
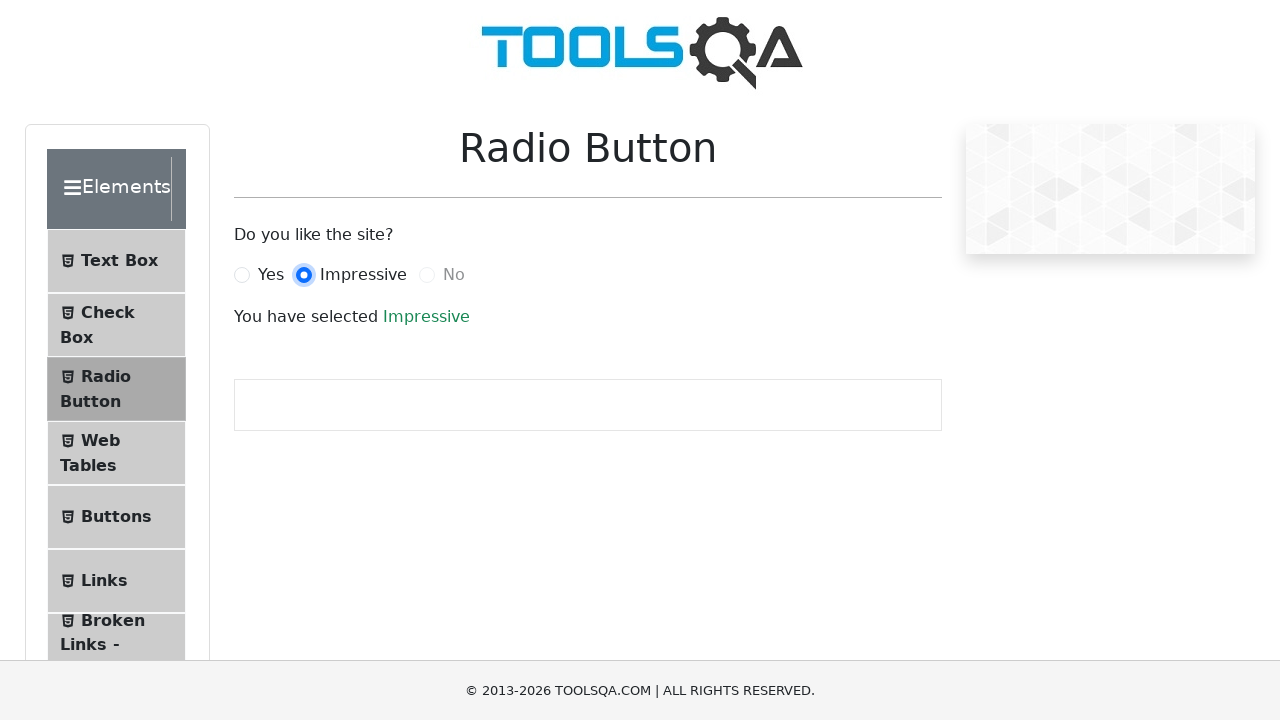

Checked if 'No' radio button is disabled
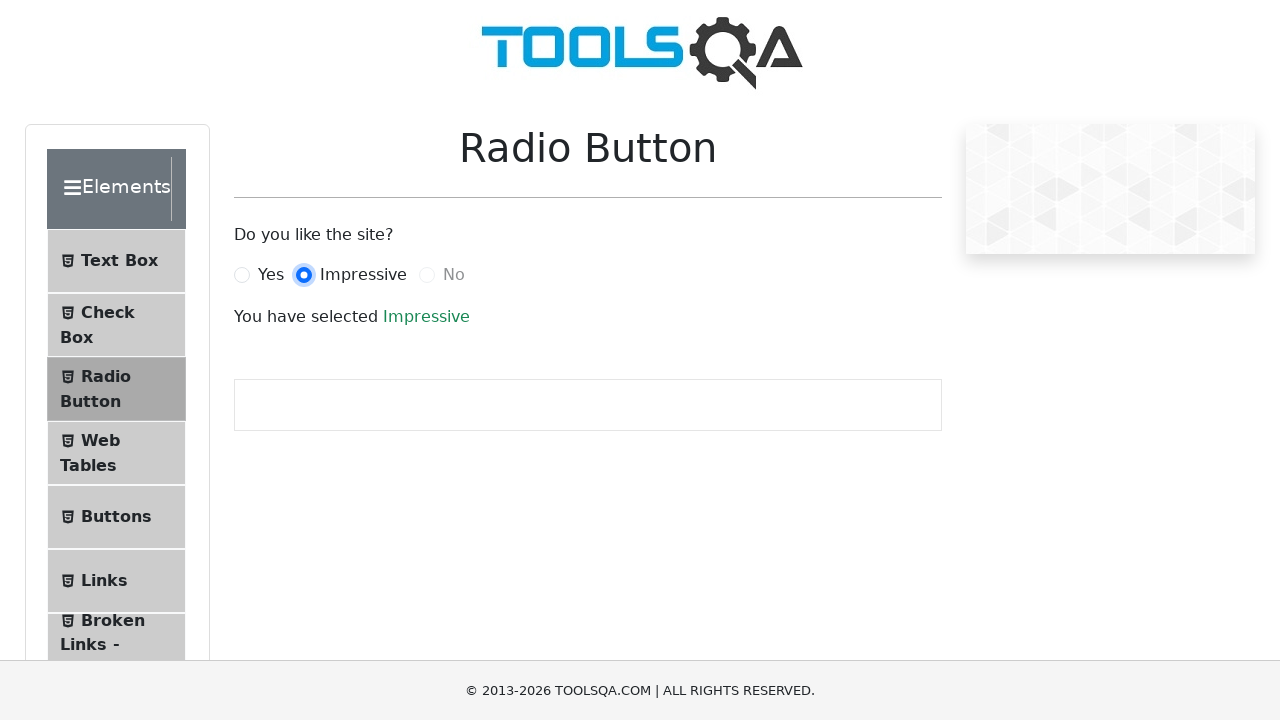

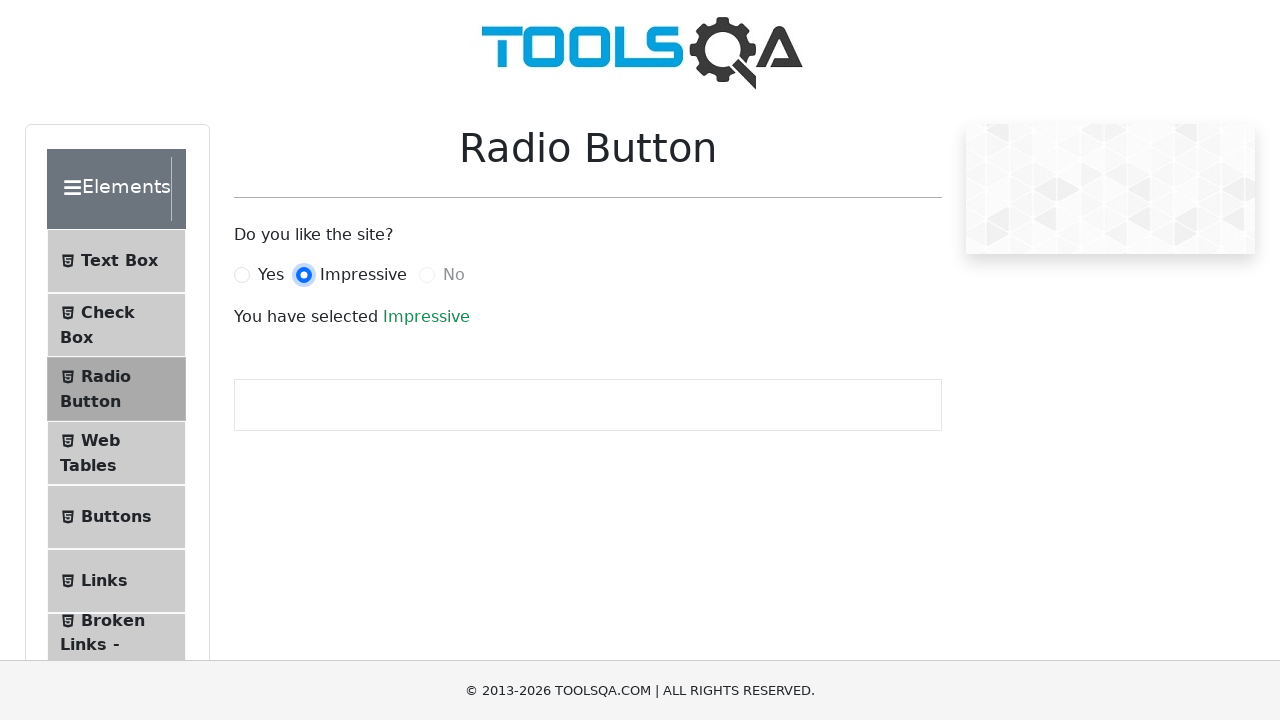